Tests clicking on a textbox and typing text into it, then verifying the value

Starting URL: https://saucelabs.com/test/guinea-pig

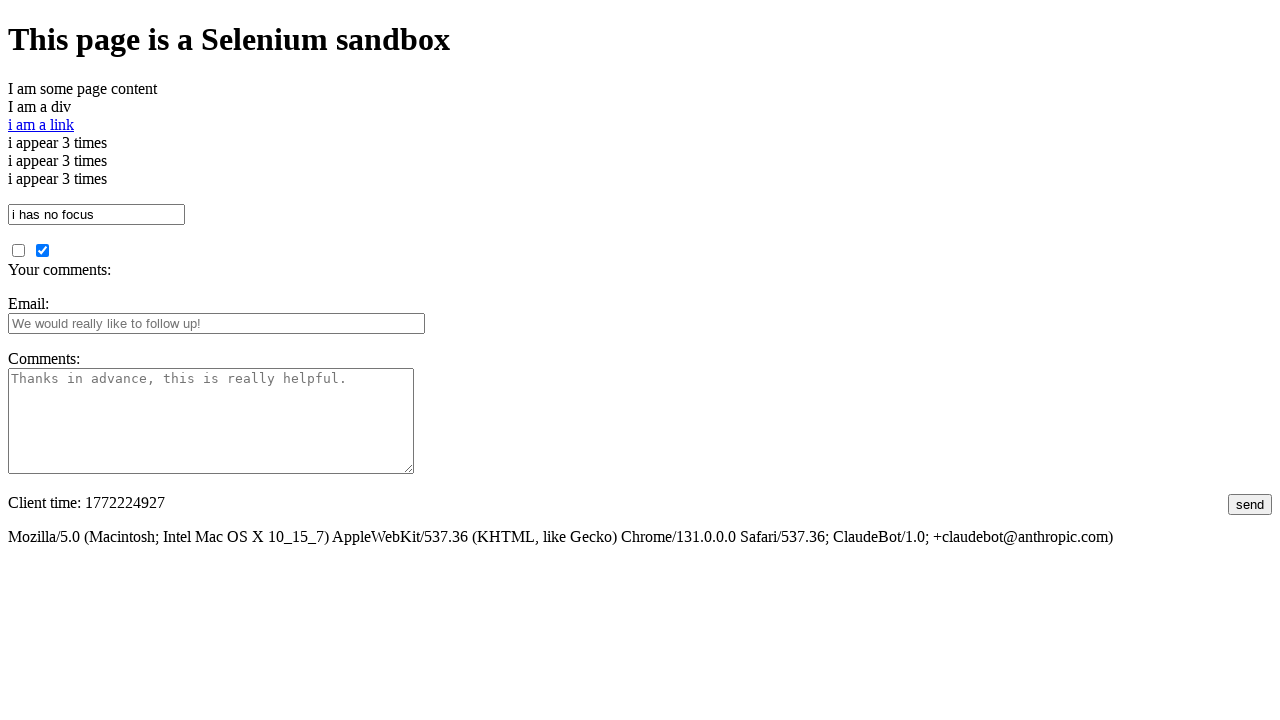

Clicked on the textbox element at (96, 214) on #i_am_a_textbox
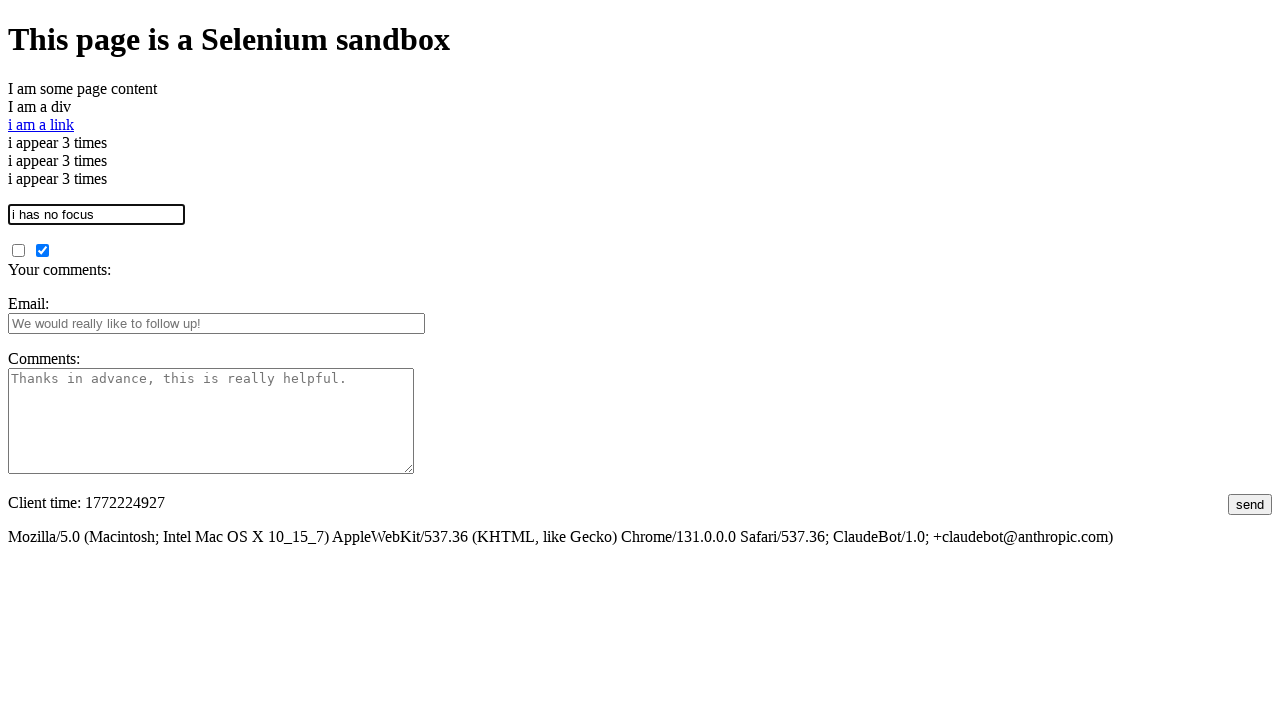

Filled textbox with 'This is some text' on #i_am_a_textbox
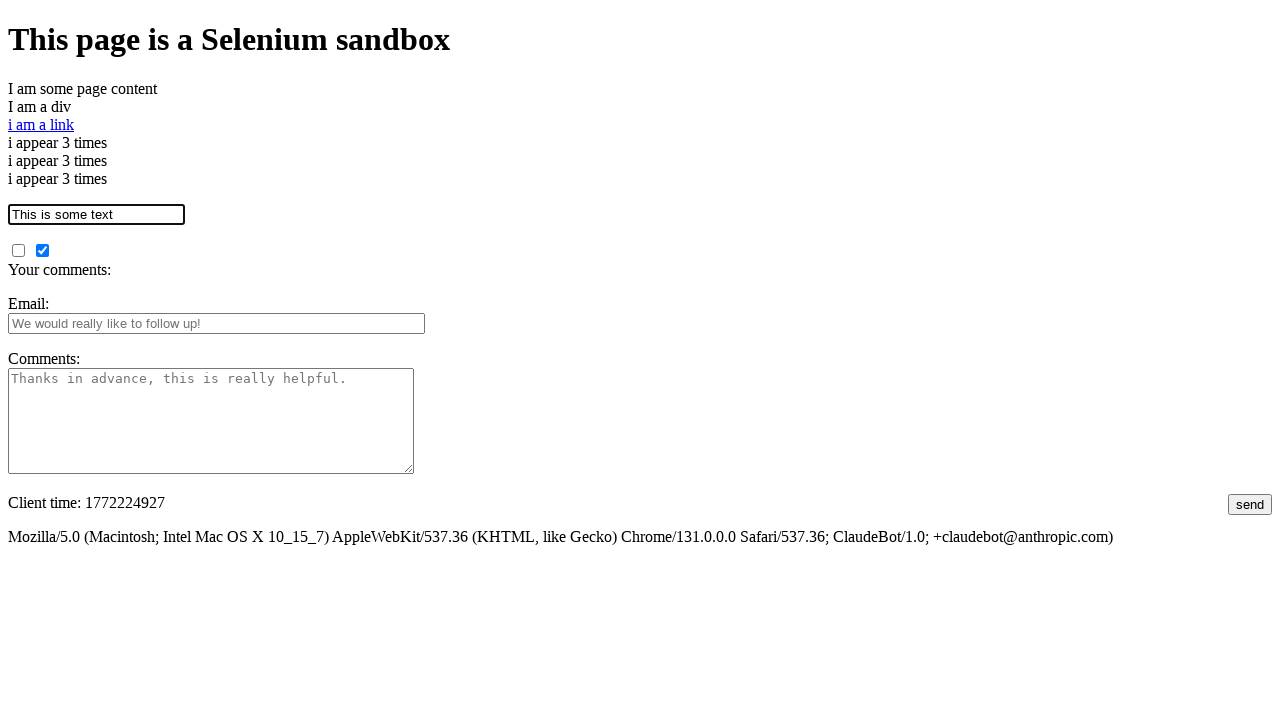

Verified textbox value matches expected text
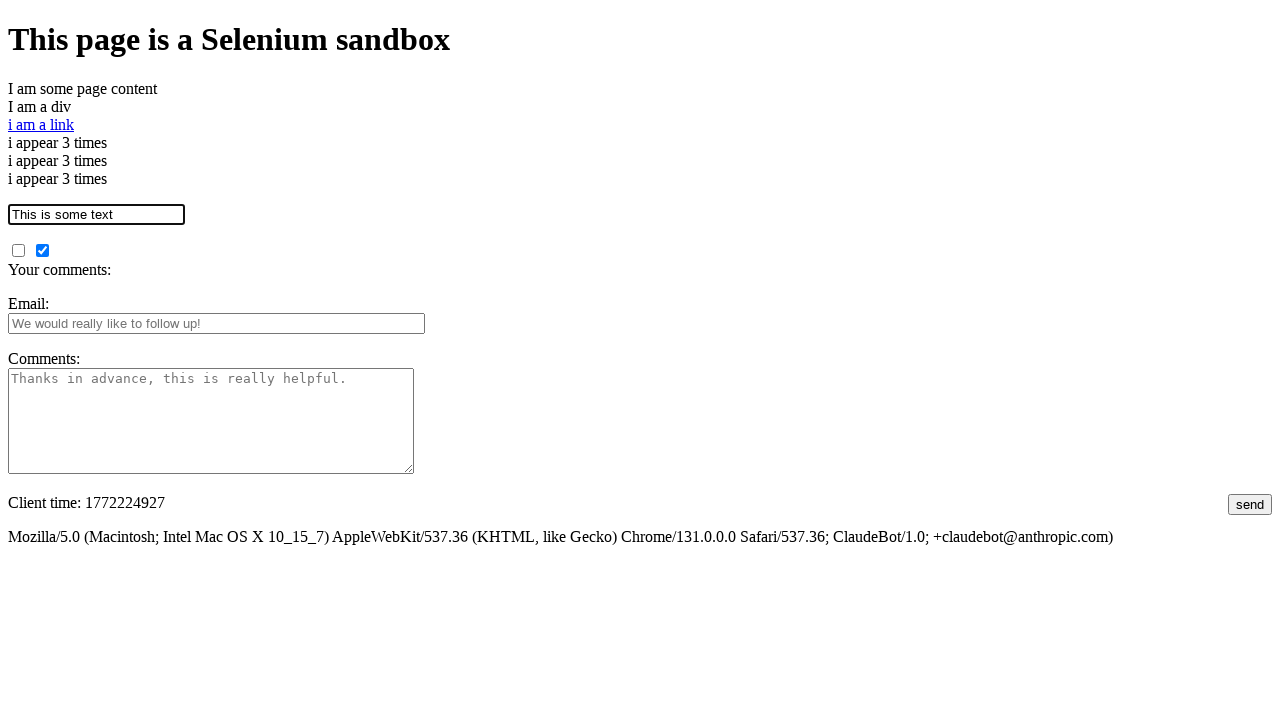

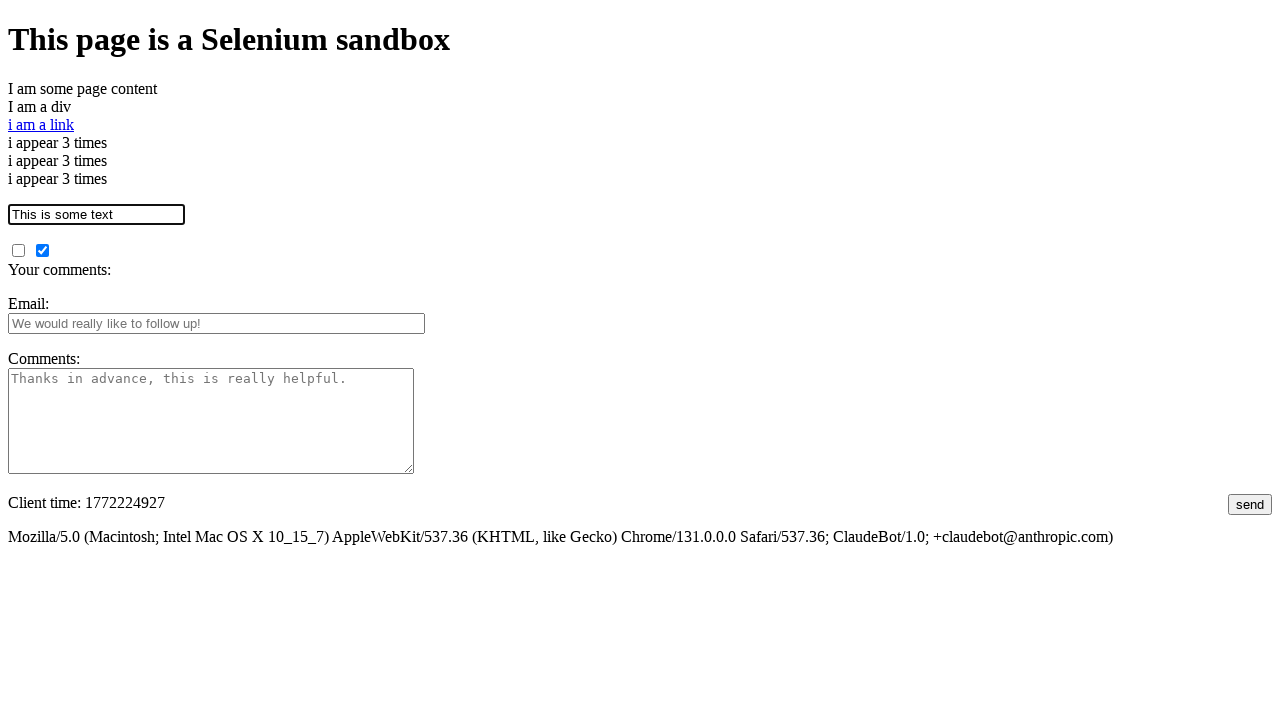